Navigates to FreeCRM homepage and verifies that the company logo is displayed in the navbar

Starting URL: https://classic.freecrm.com/

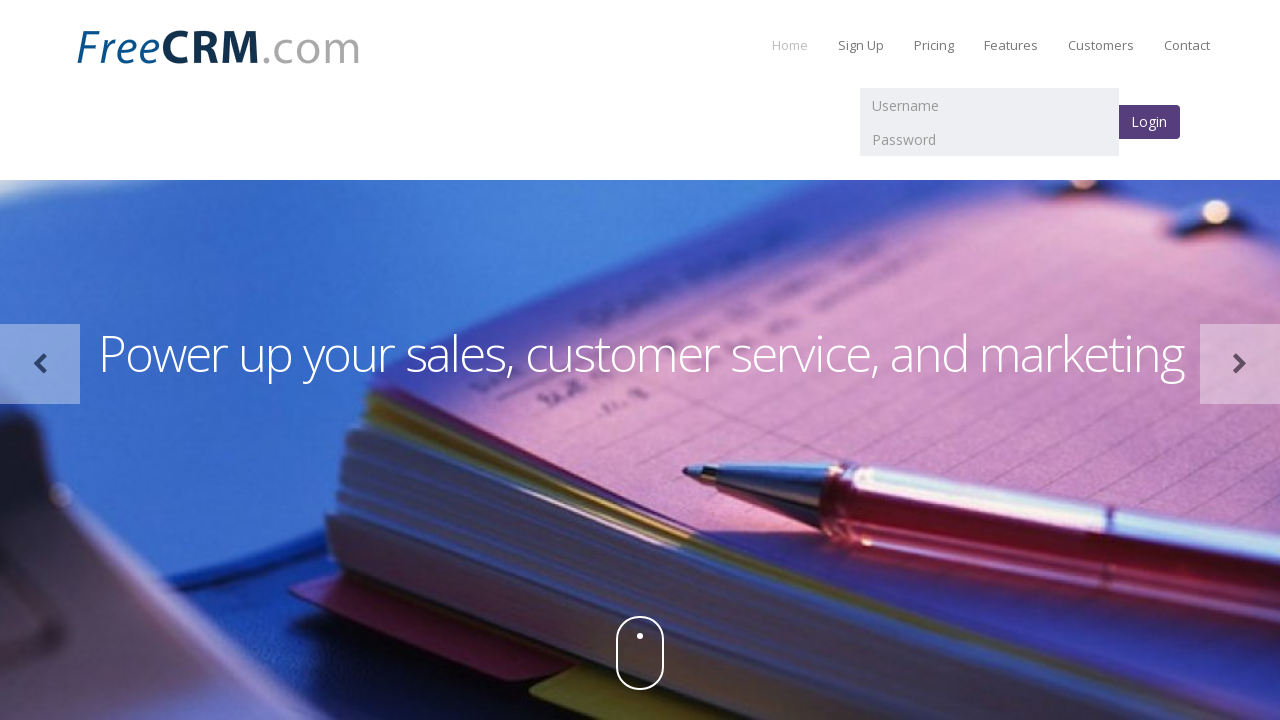

Navigated to FreeCRM homepage
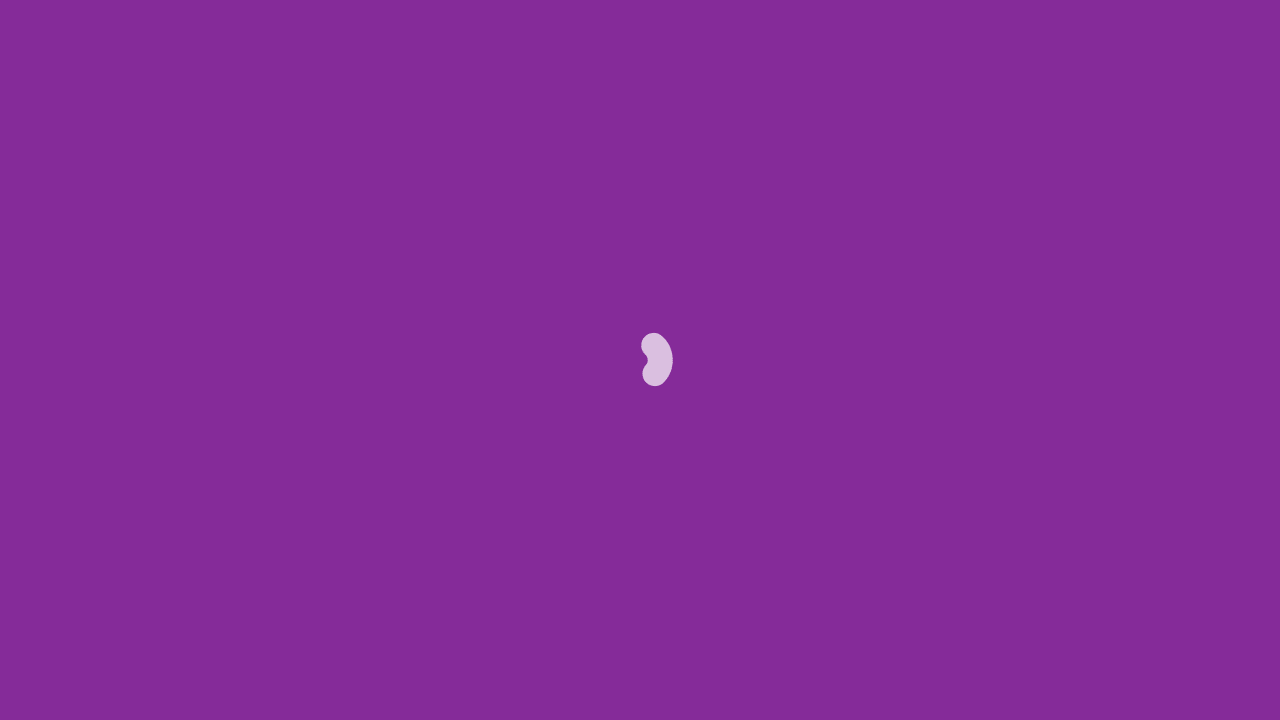

Page fully loaded (DOM content ready)
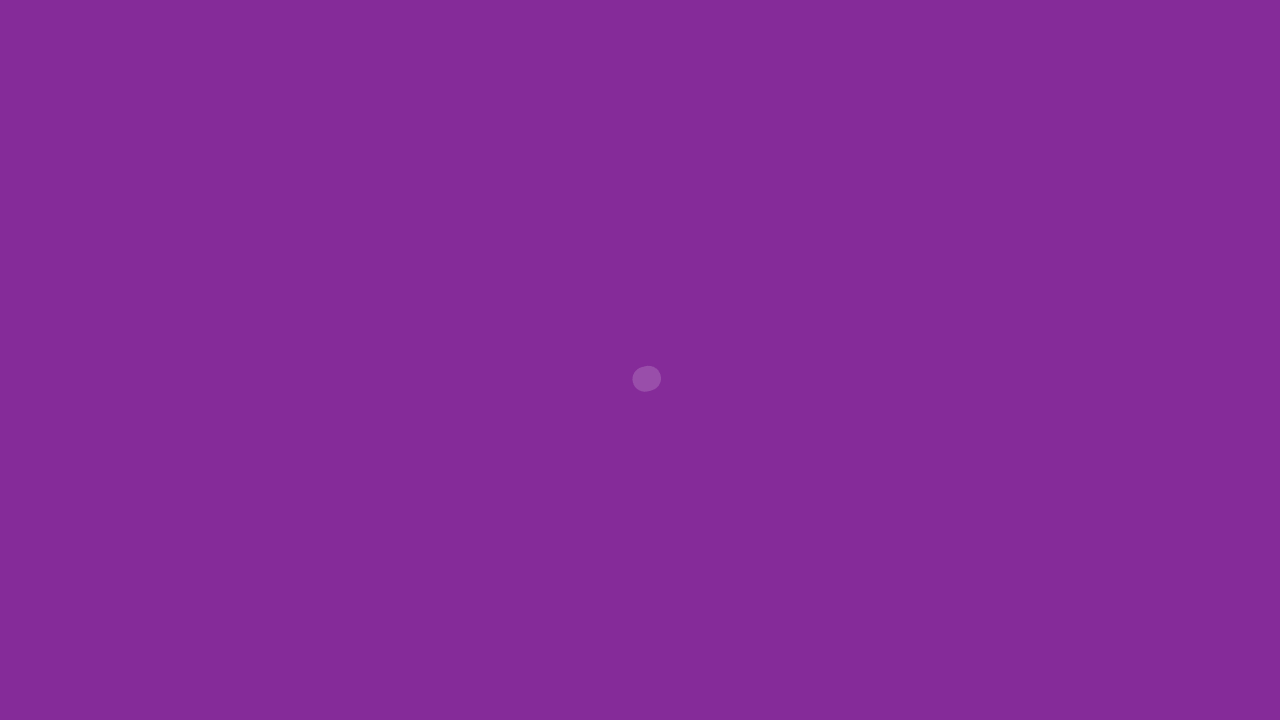

Located company logo element in navbar
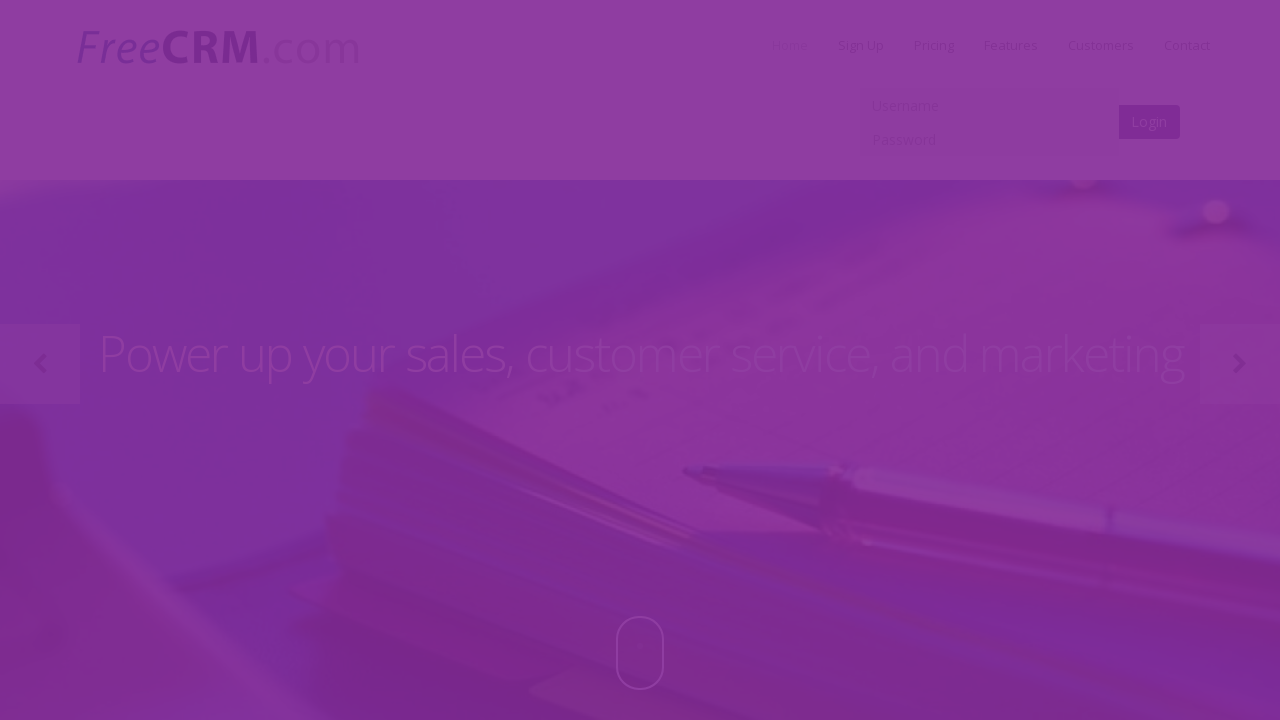

Verified that company logo is visible in the navbar
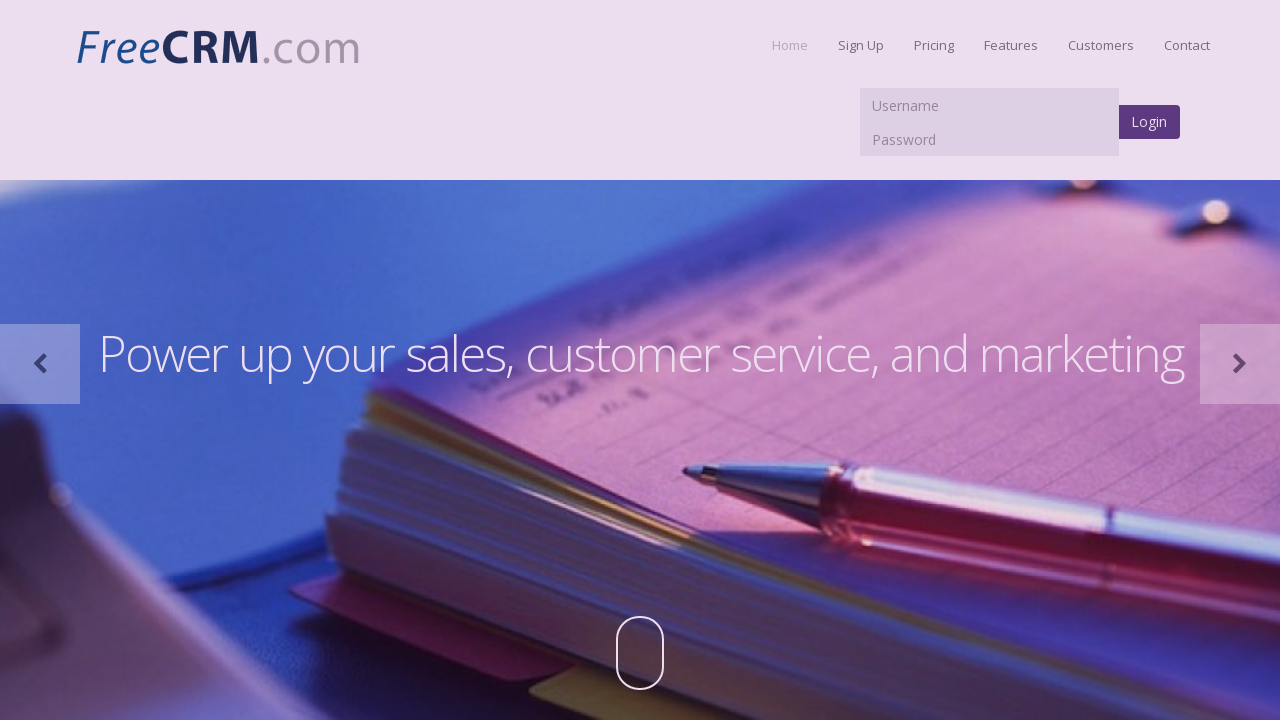

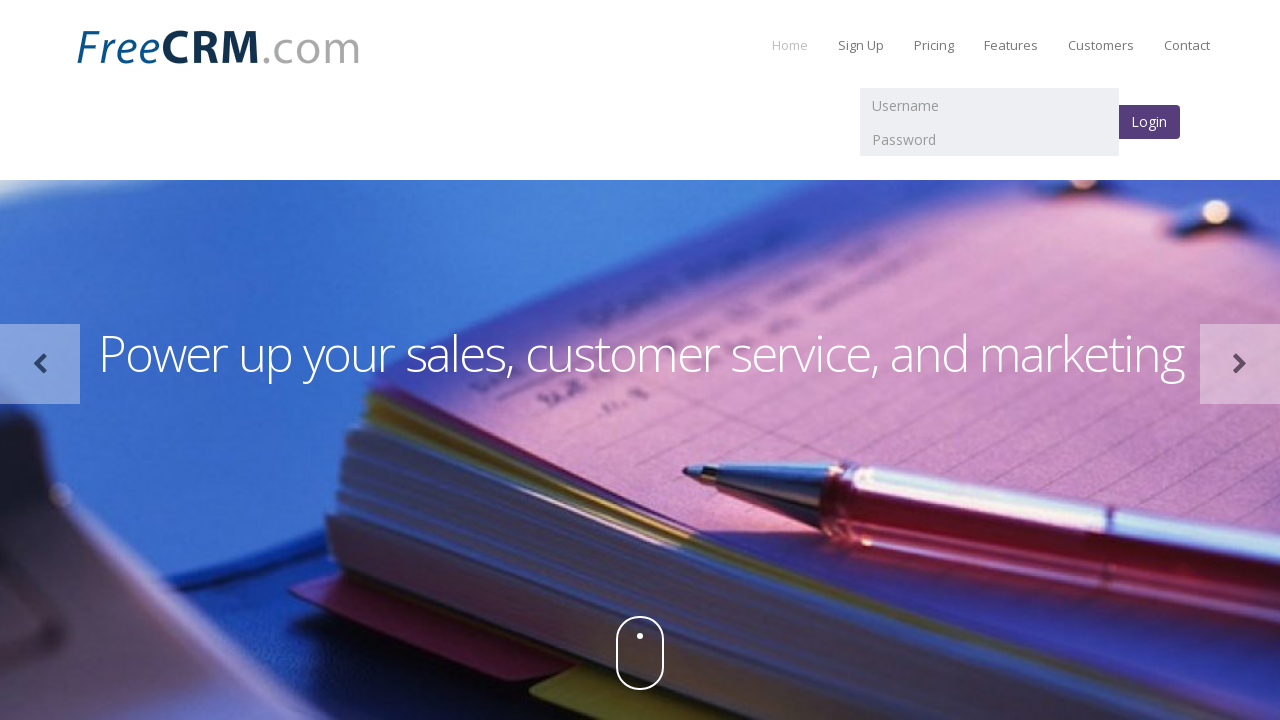